Tests browser alert handling by clicking on the Cancel tab, triggering a confirm box alert, and dismissing it

Starting URL: https://demo.automationtesting.in/Alerts.html

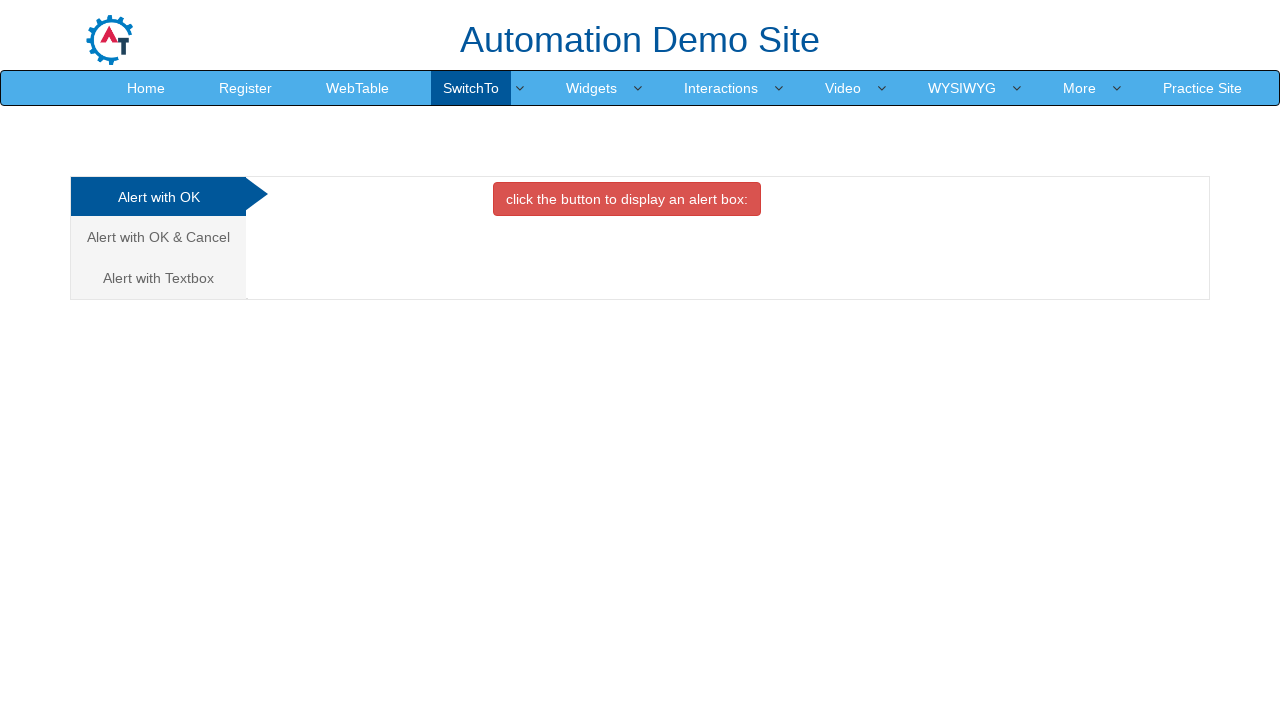

Clicked on the Cancel tab at (158, 237) on a[href='#CancelTab']
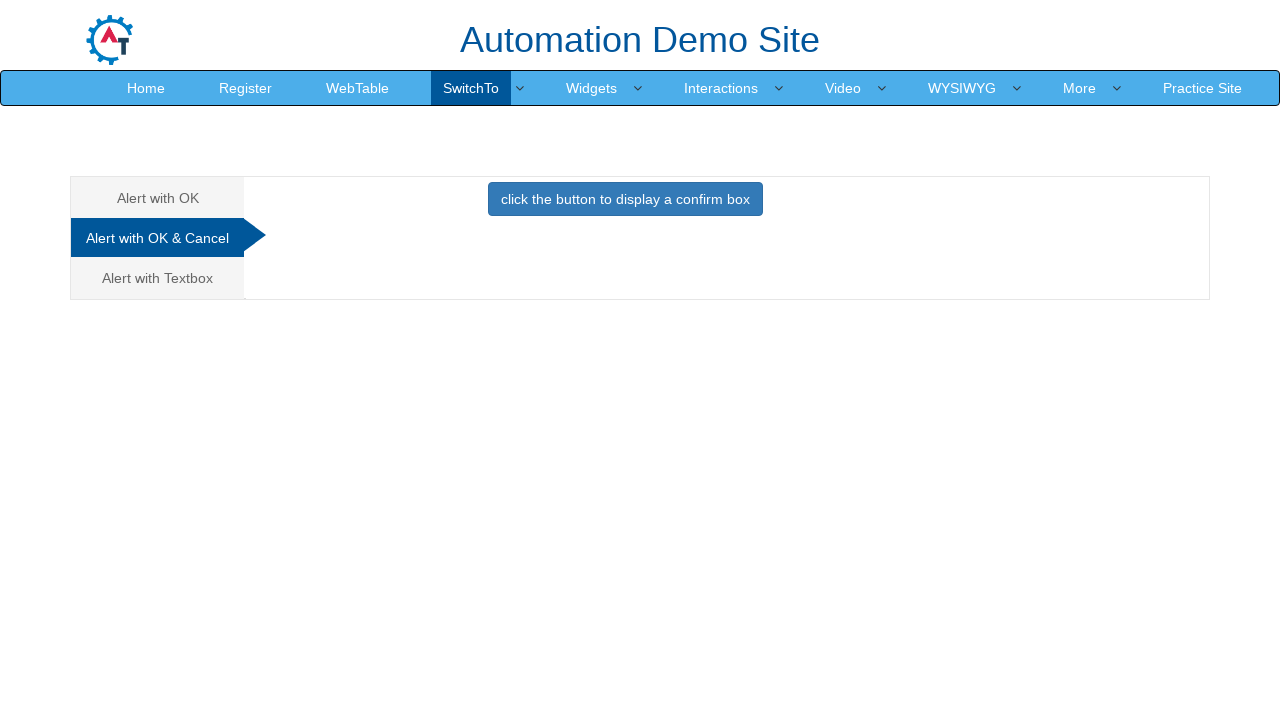

Clicked button to trigger confirm box alert at (625, 199) on button[onclick='confirmbox()']
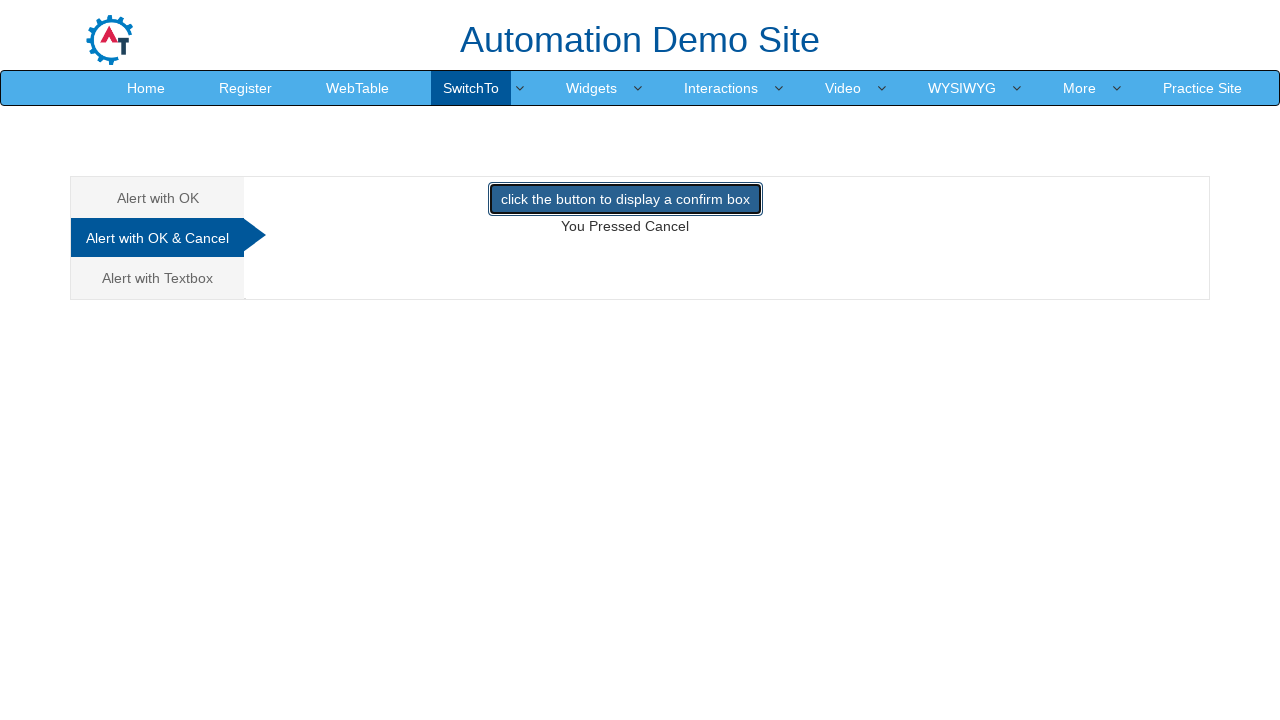

Set up dialog handler to dismiss alerts
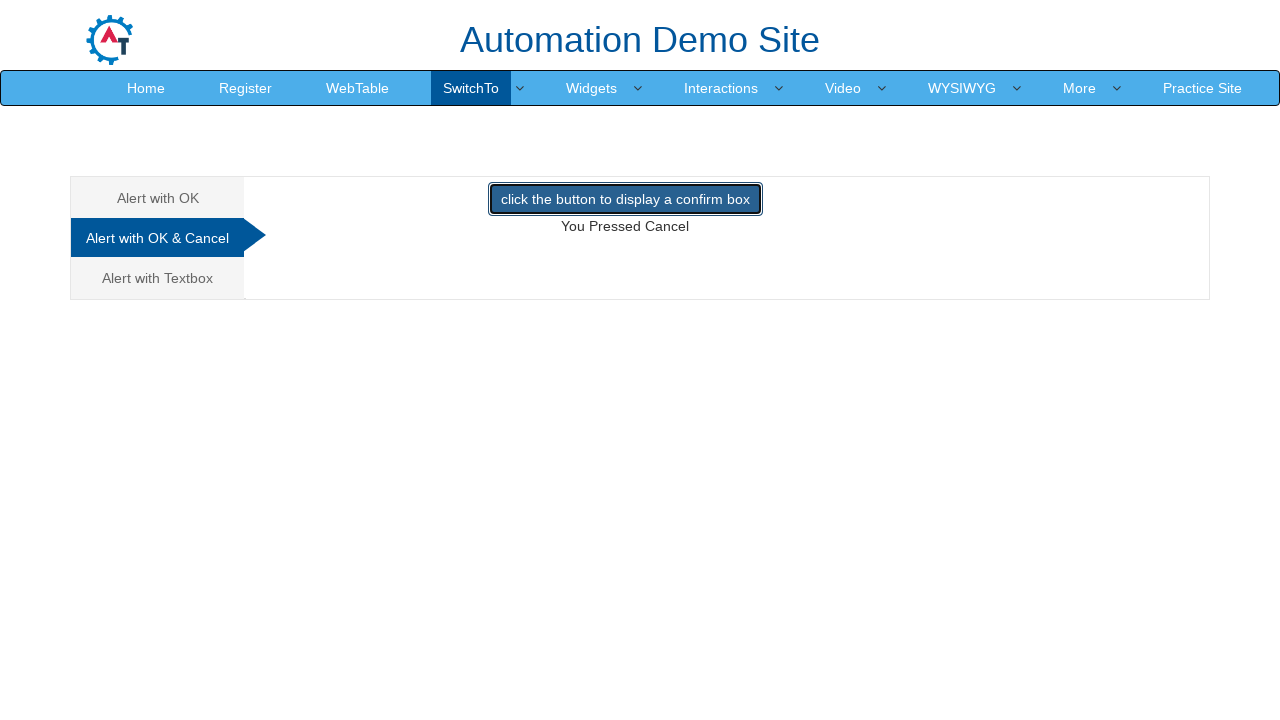

Set up one-time dialog handler to dismiss next alert
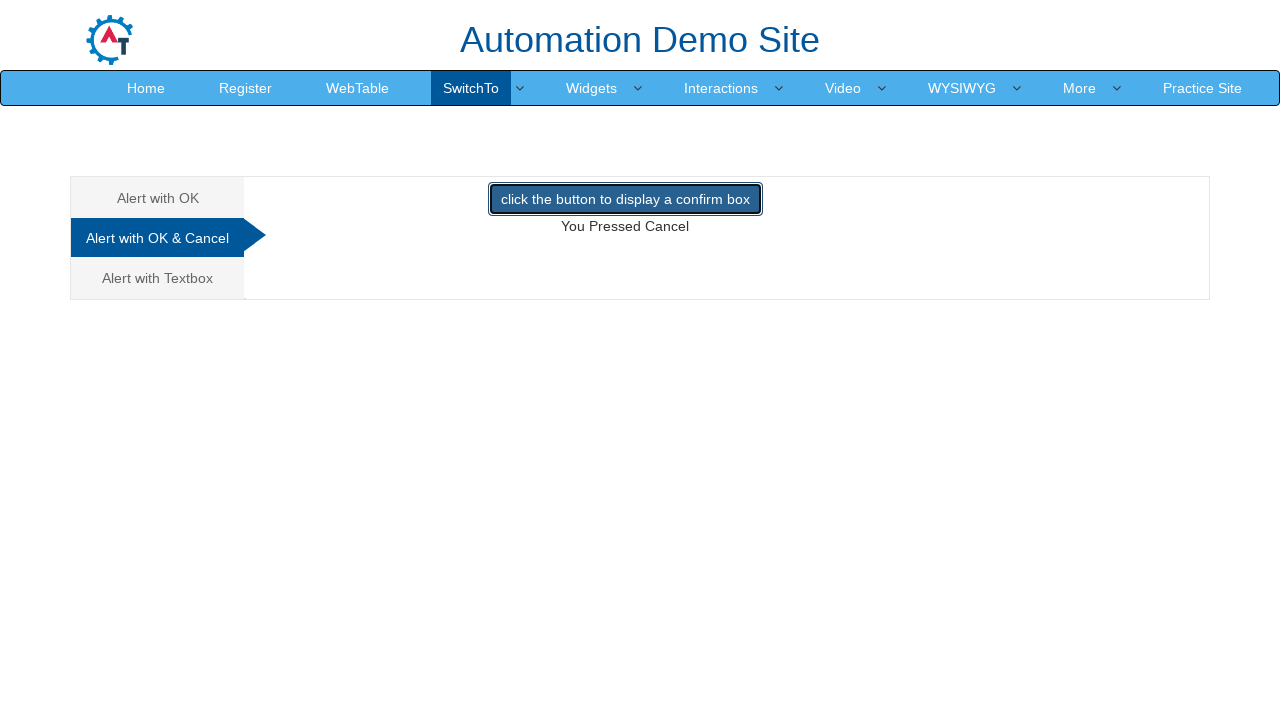

Clicked button to trigger confirm box alert and dismissed it at (625, 199) on button[onclick='confirmbox()']
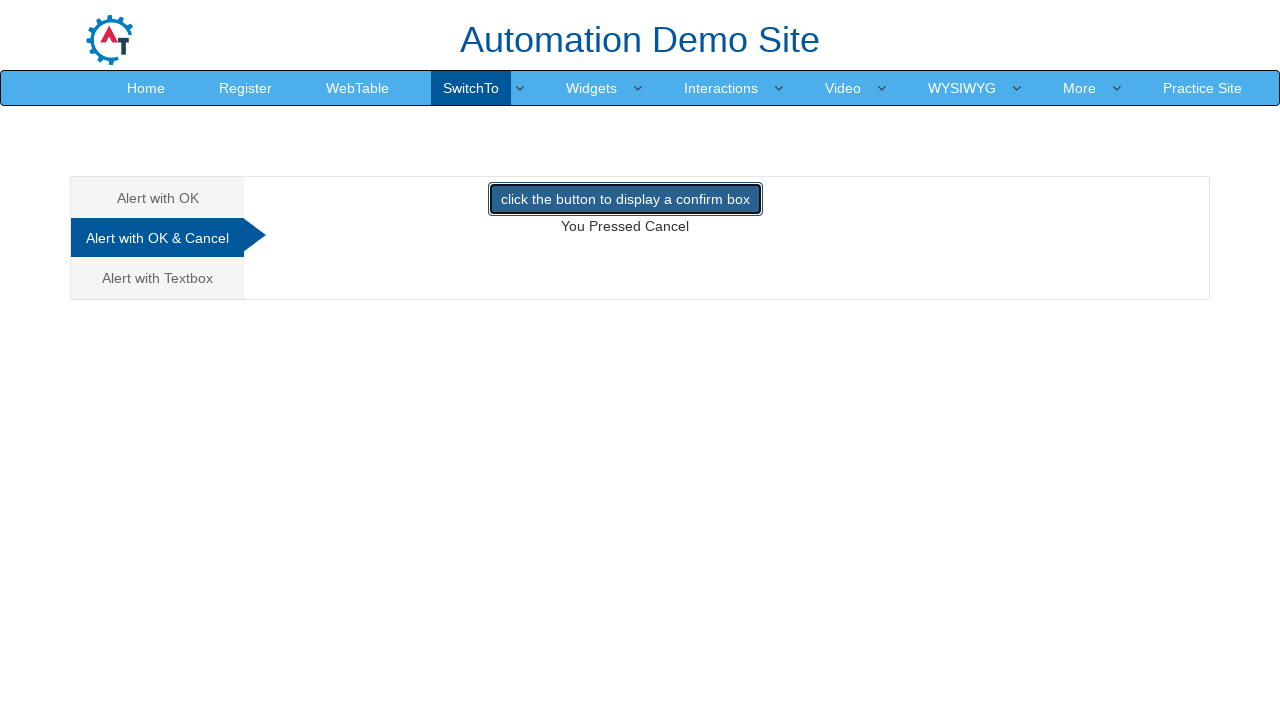

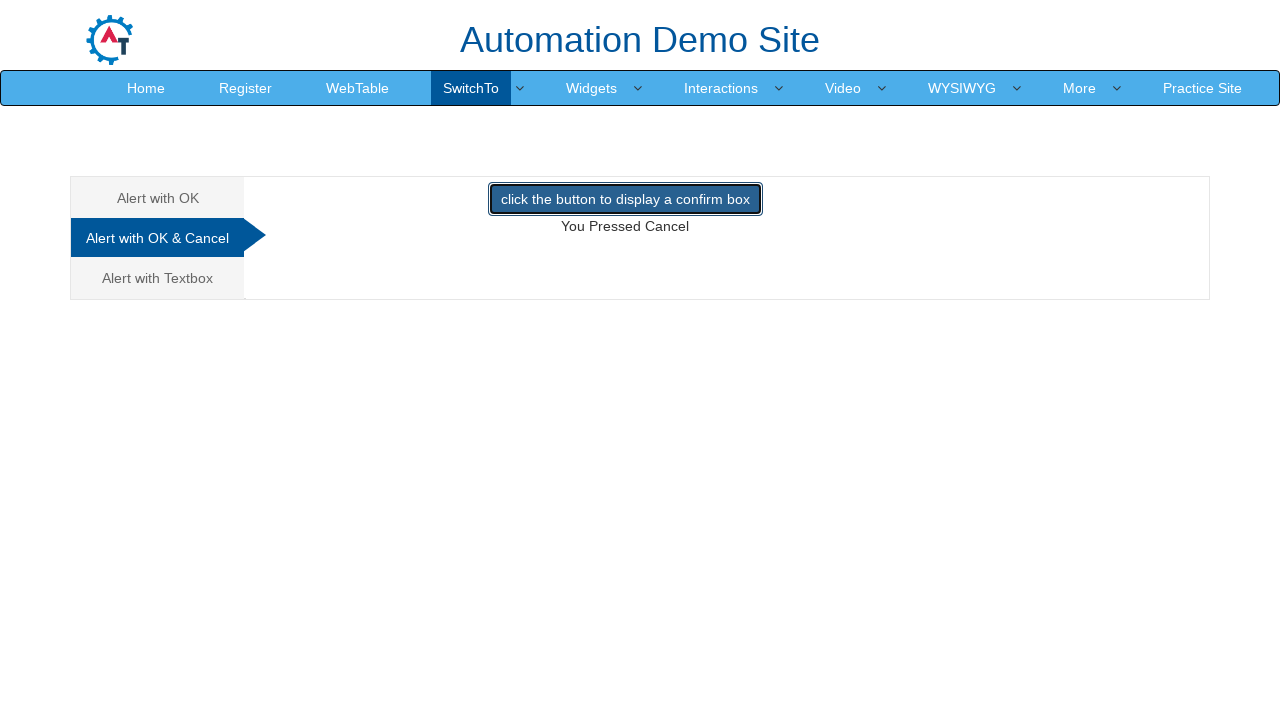